Tests checkbox functionality by checking if a Senior Citizen Discount checkbox is selected, clicking it, and verifying the selection state

Starting URL: https://rahulshettyacademy.com/dropdownsPractise/

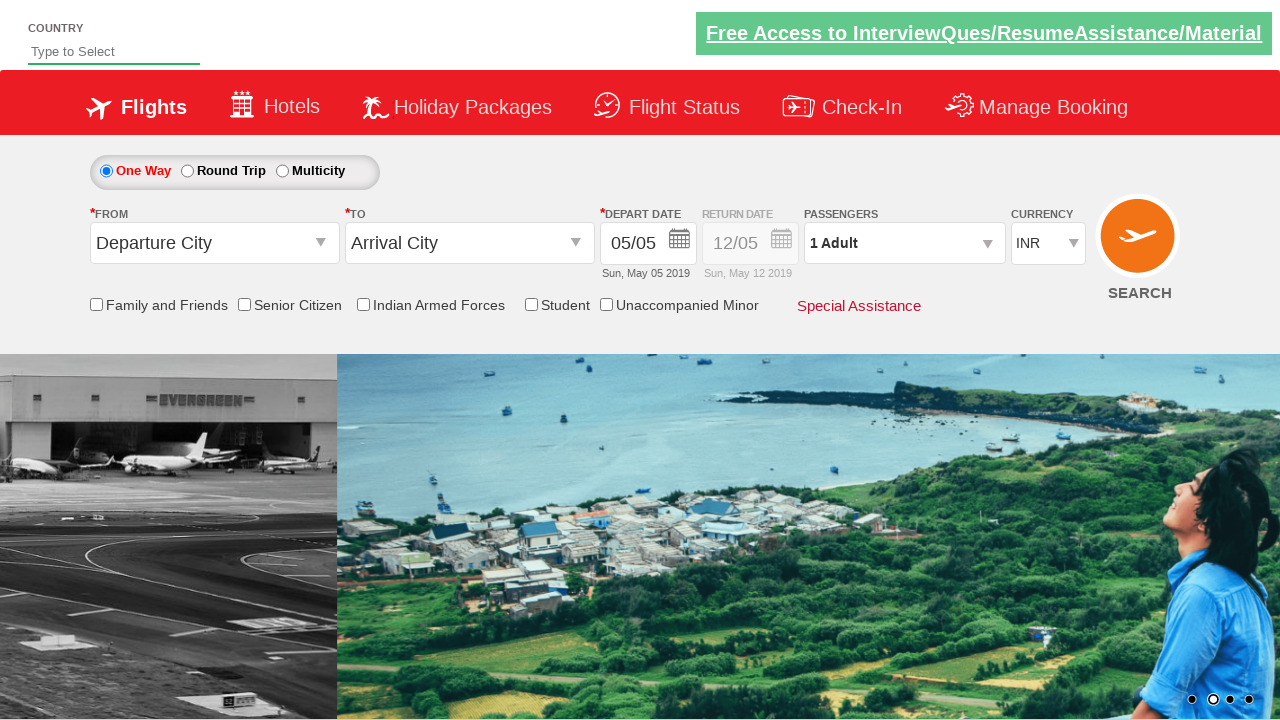

Checked initial state of Senior Citizen Discount checkbox
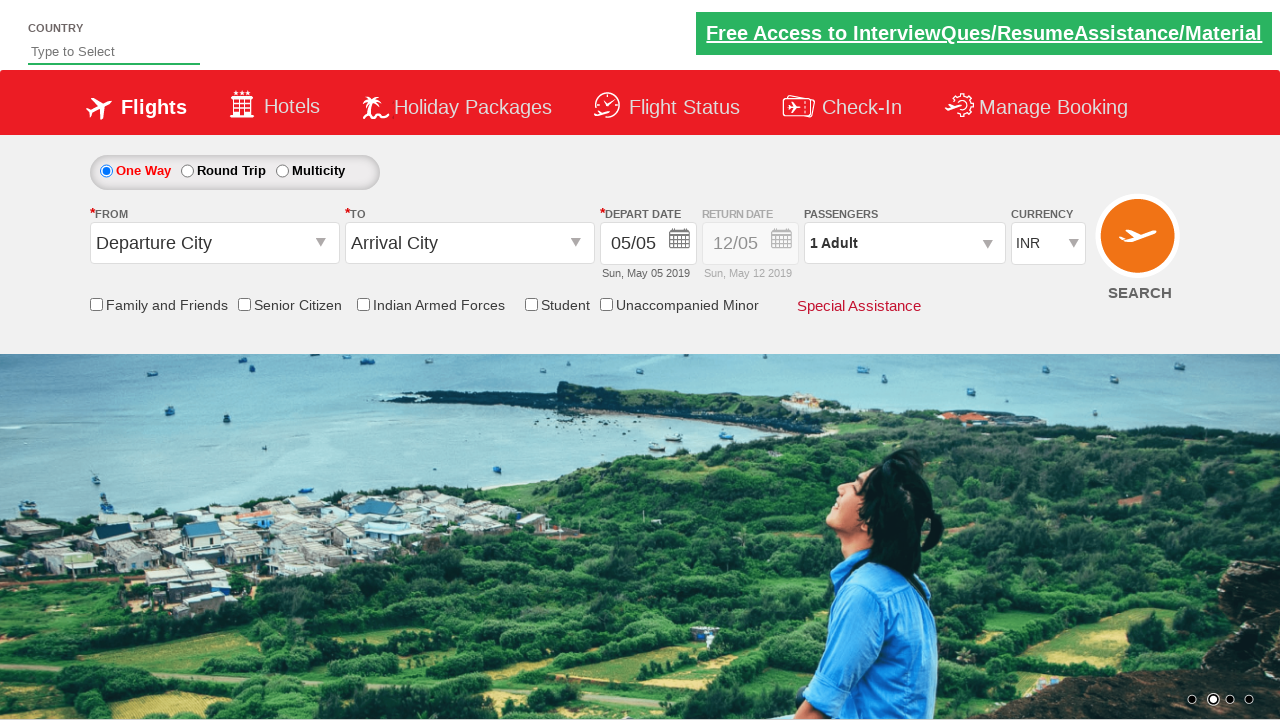

Clicked Senior Citizen Discount checkbox at (244, 304) on [id*='SeniorCitizenDiscount']
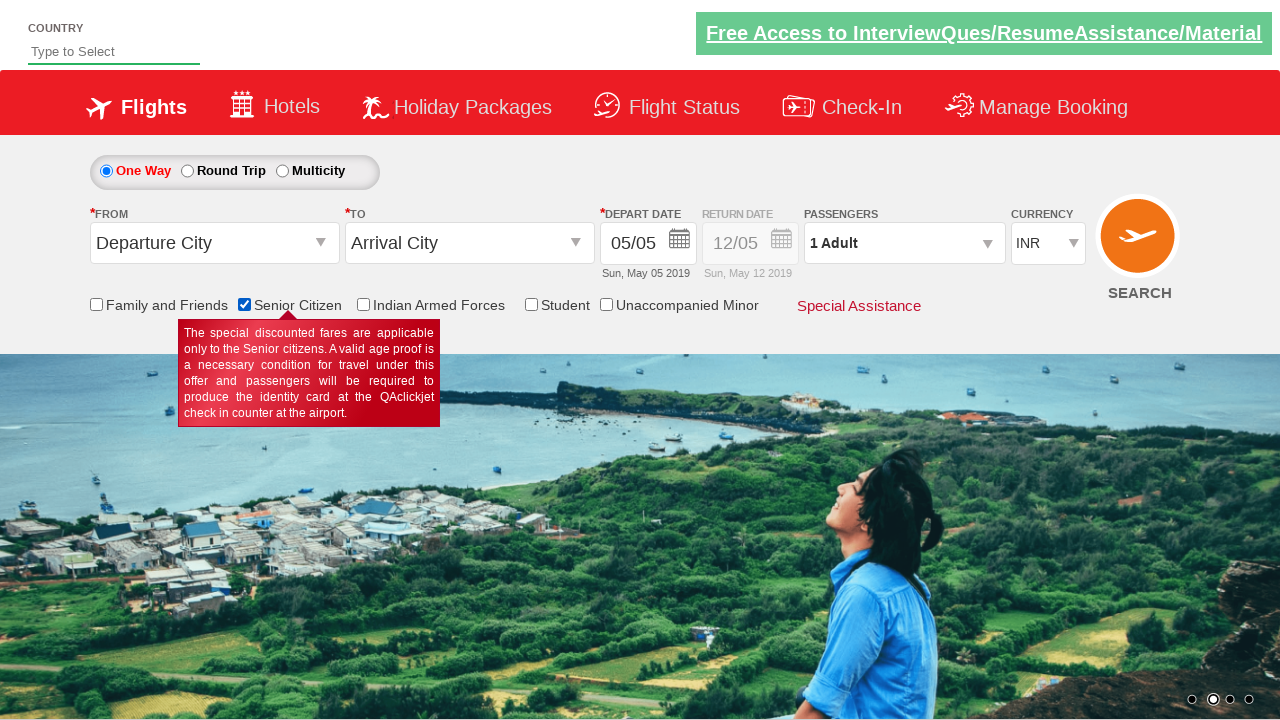

Verified Senior Citizen Discount checkbox selection state after click
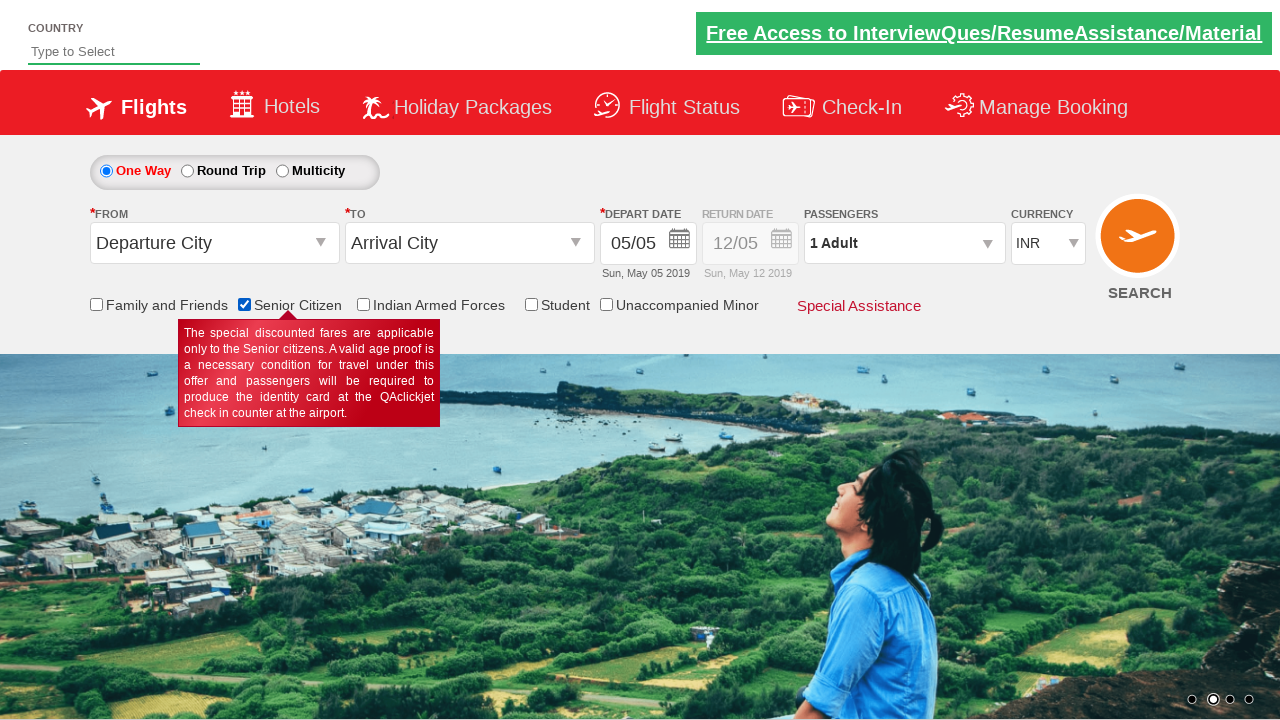

Counted total number of checkboxes on the page
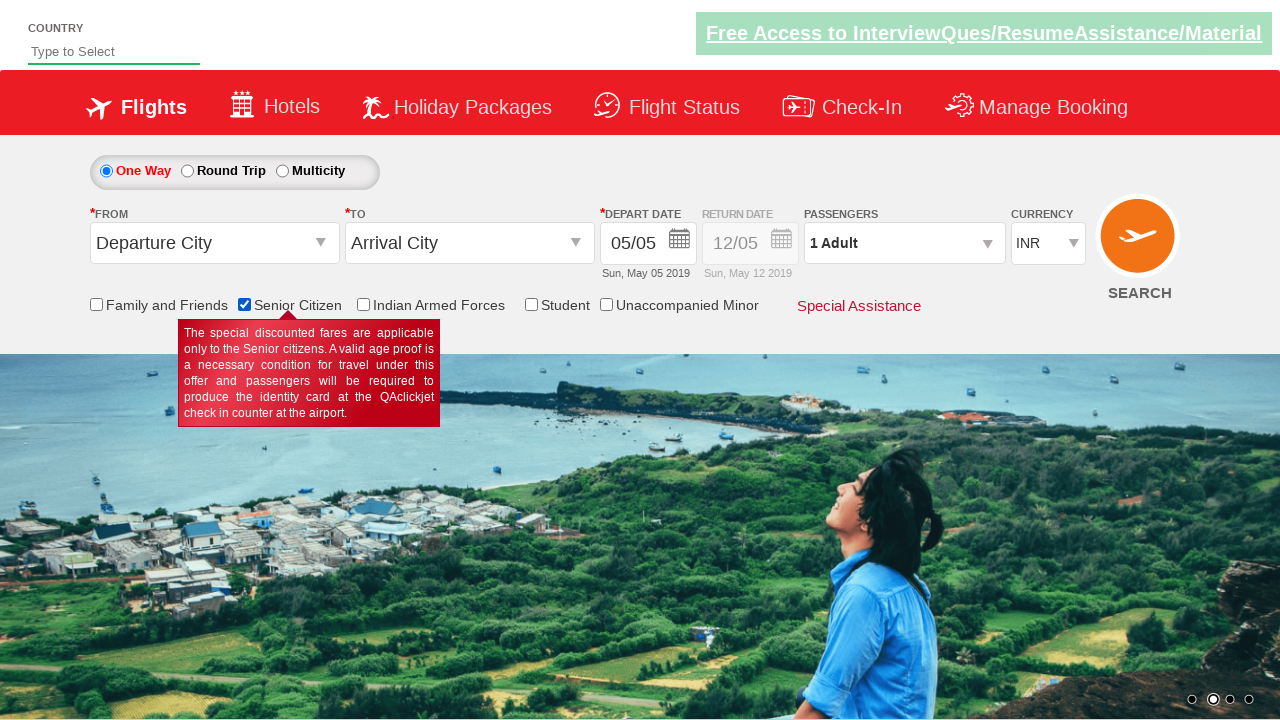

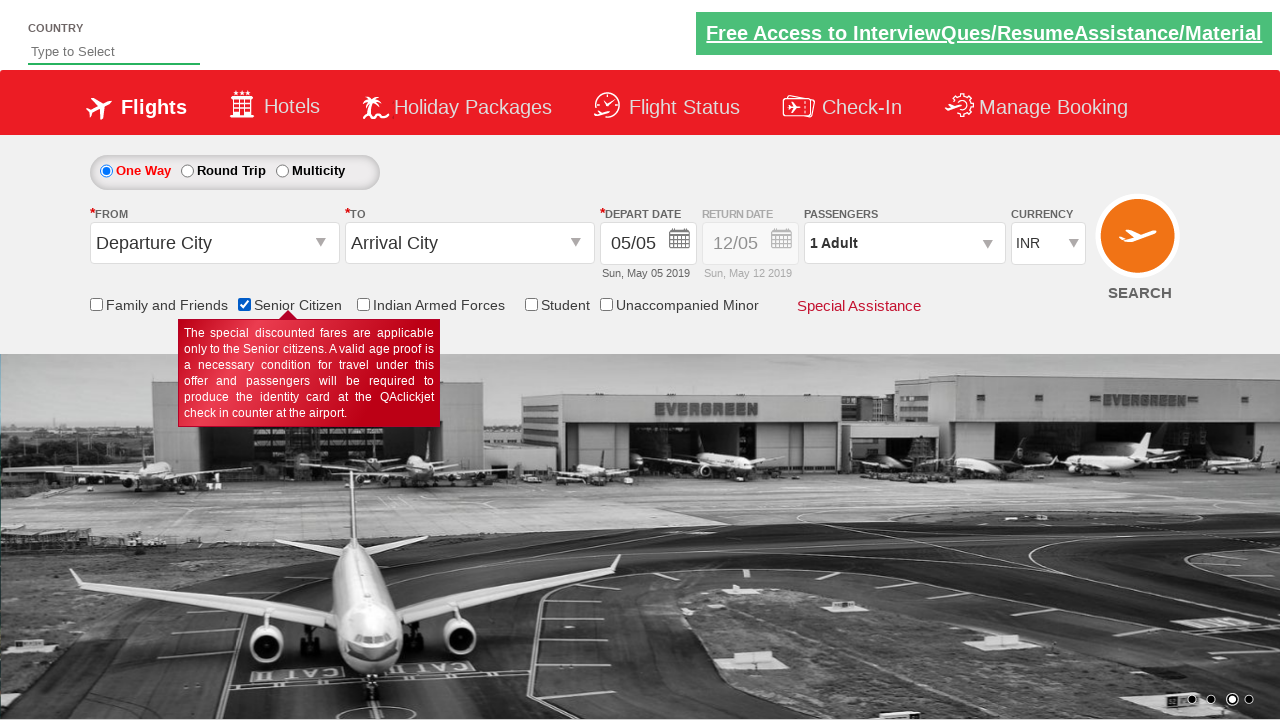